Tests keyboard interactions in an online text editor by typing text, selecting all with Ctrl+A, copying with Ctrl+C, and pasting multiple times with Ctrl+V

Starting URL: https://www.prepostseo.com/tool/online-text-editor

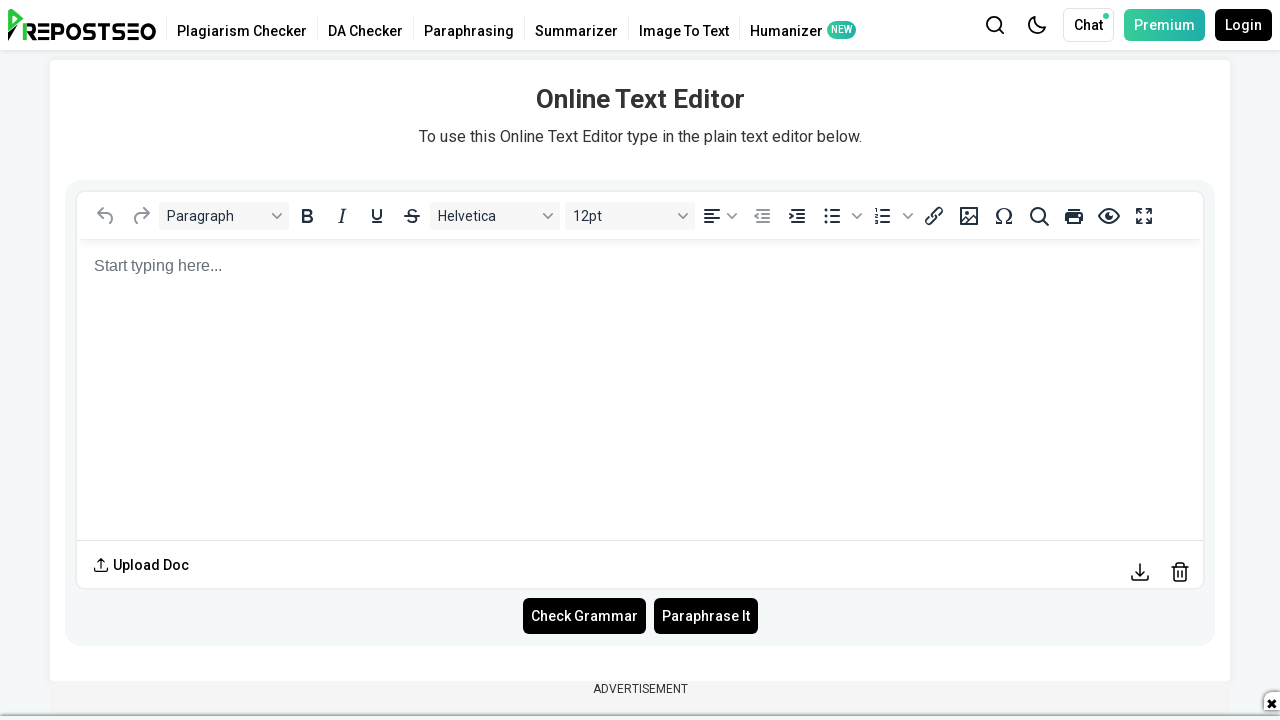

Located the text editor iframe
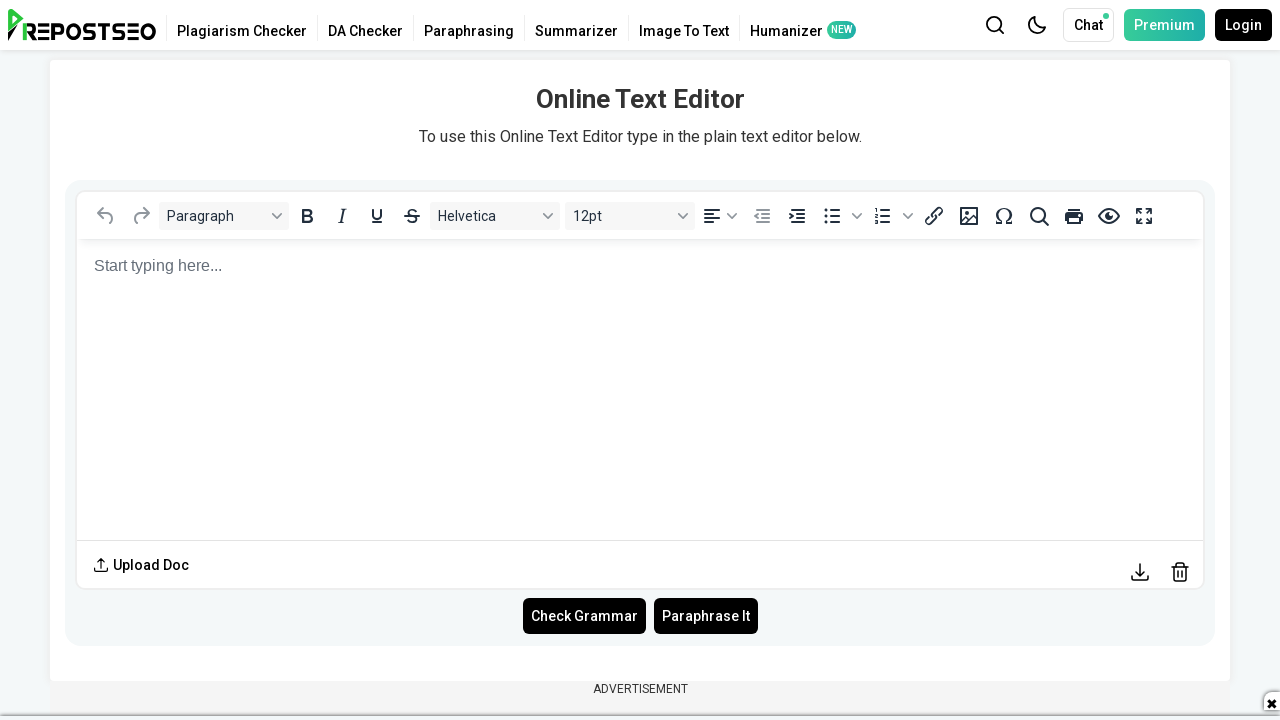

Located the text area element inside the iframe
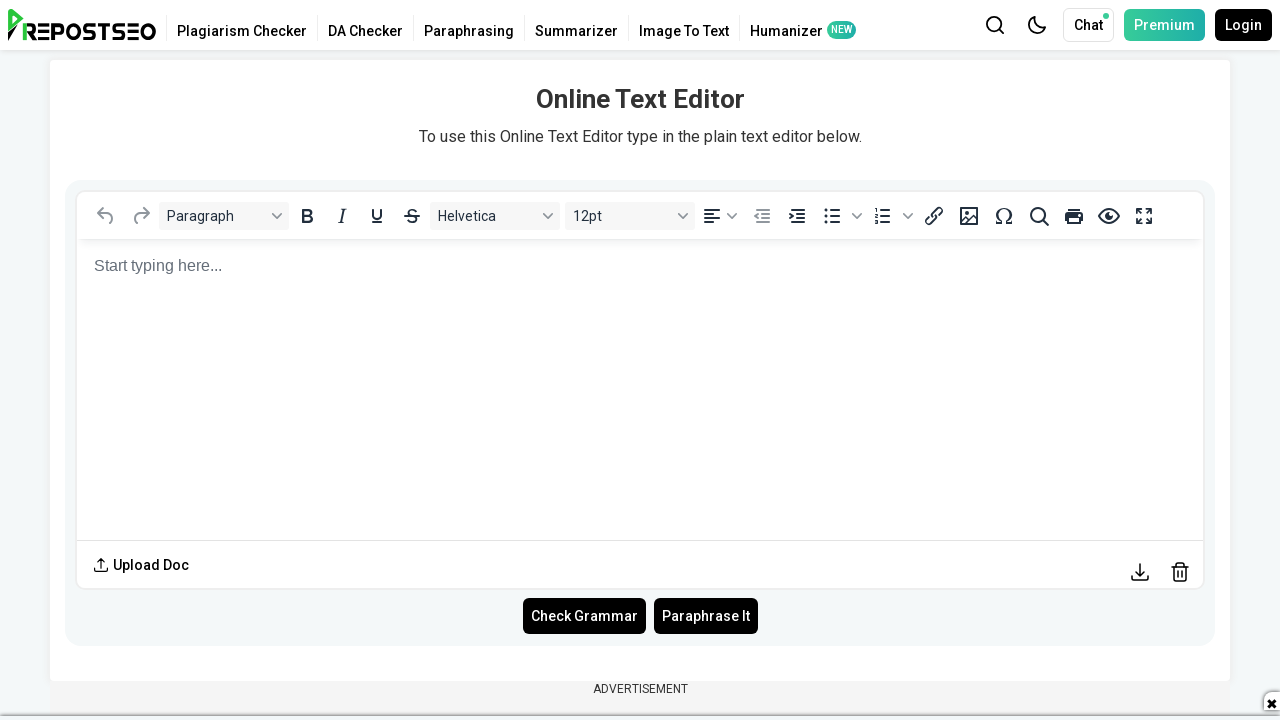

Clicked on the text area to focus it at (634, 266) on #textbox_ifr >> internal:control=enter-frame >> #tinymce
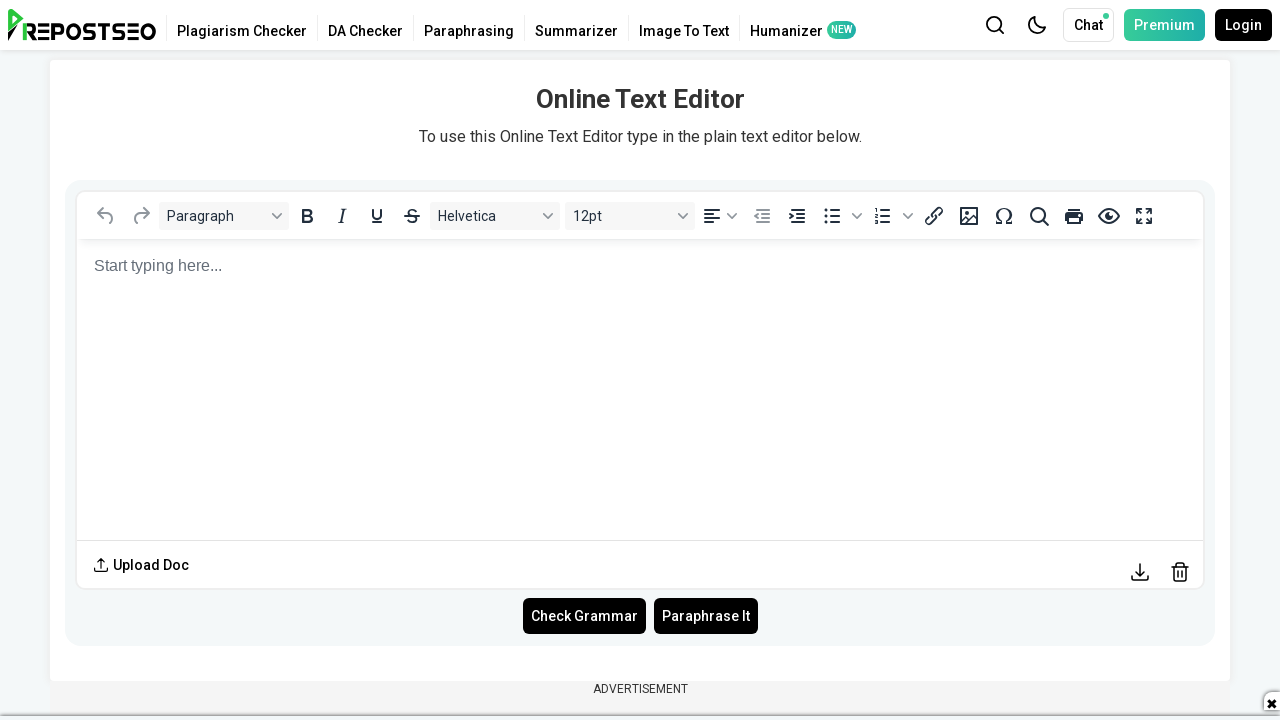

Typed 'abcdef' into the text editor on #textbox_ifr >> internal:control=enter-frame >> #tinymce
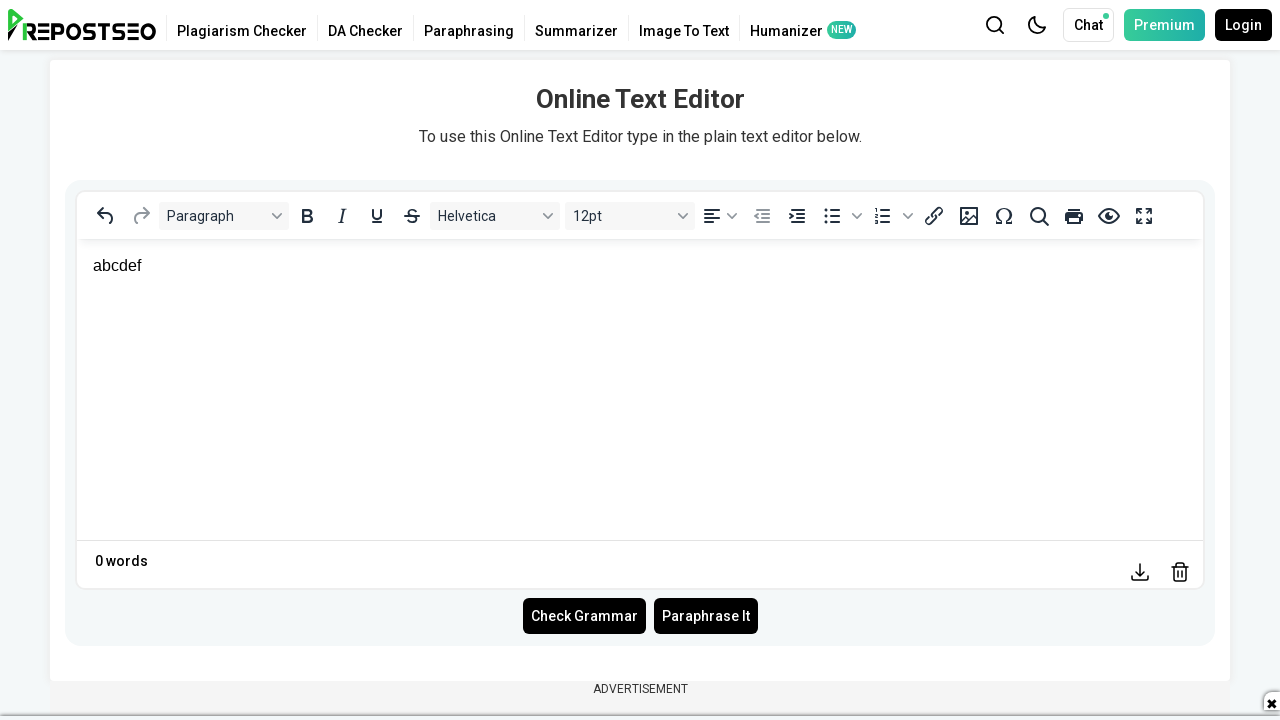

Pressed Ctrl+A to select all text on #textbox_ifr >> internal:control=enter-frame >> #tinymce
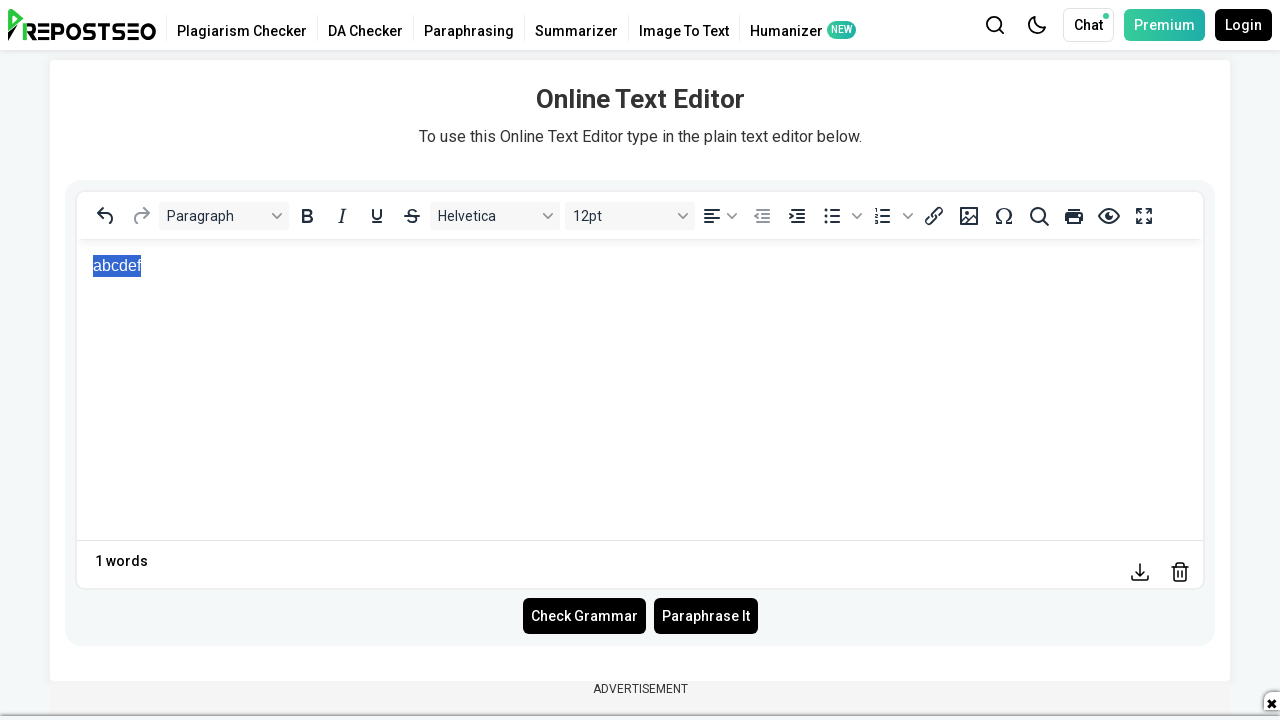

Pressed Ctrl+C to copy selected text on #textbox_ifr >> internal:control=enter-frame >> #tinymce
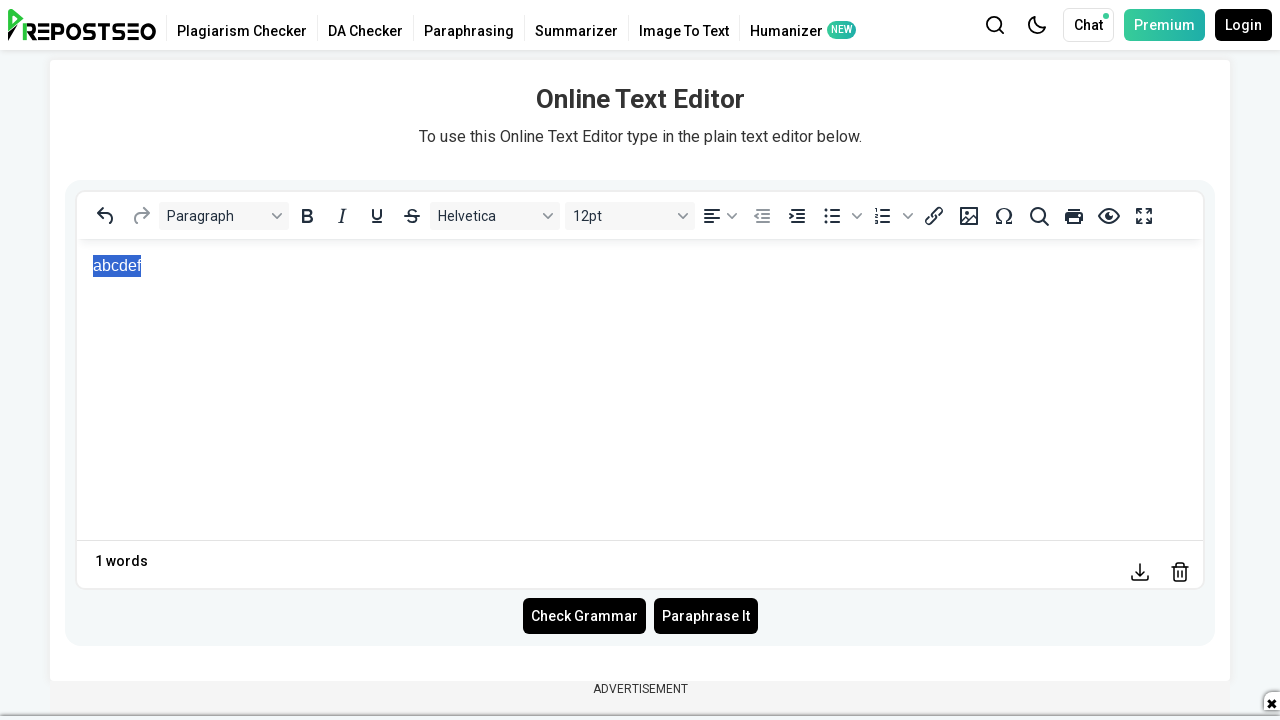

Pressed Ctrl+V to paste text (1st paste) on #textbox_ifr >> internal:control=enter-frame >> #tinymce
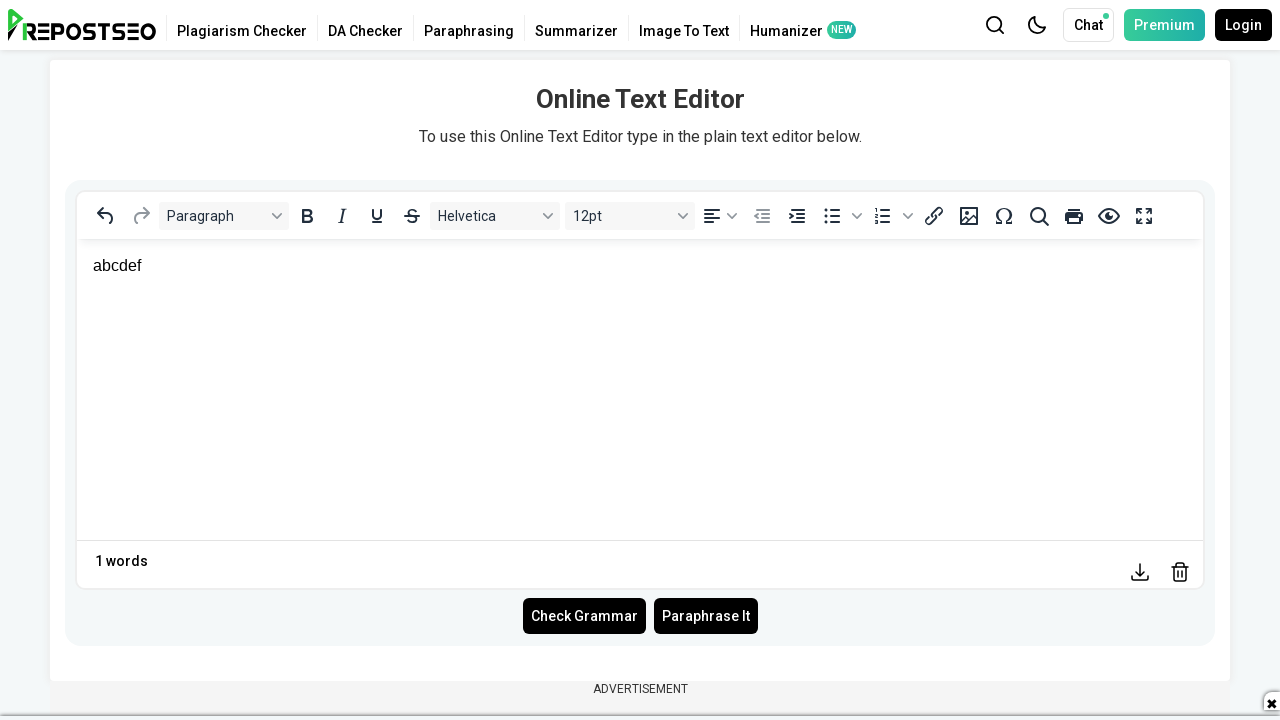

Pressed Ctrl+V to paste text (2nd paste) on #textbox_ifr >> internal:control=enter-frame >> #tinymce
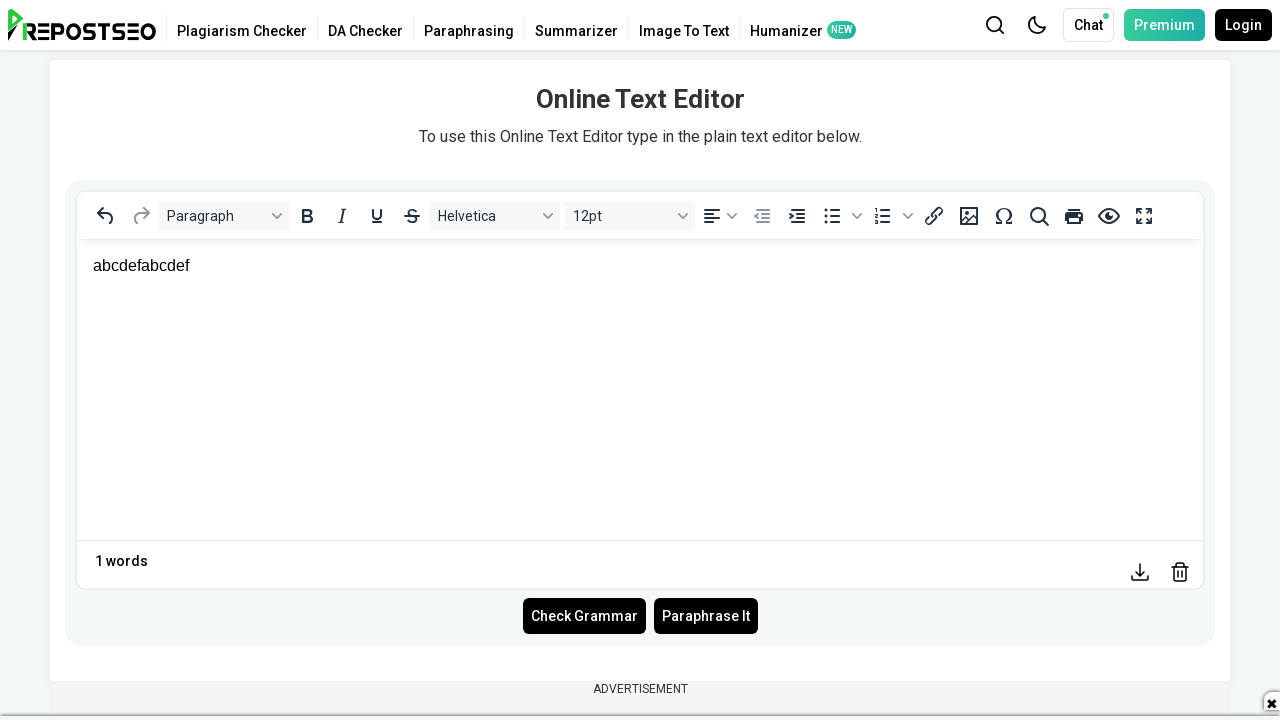

Pressed Ctrl+V to paste text (3rd paste) on #textbox_ifr >> internal:control=enter-frame >> #tinymce
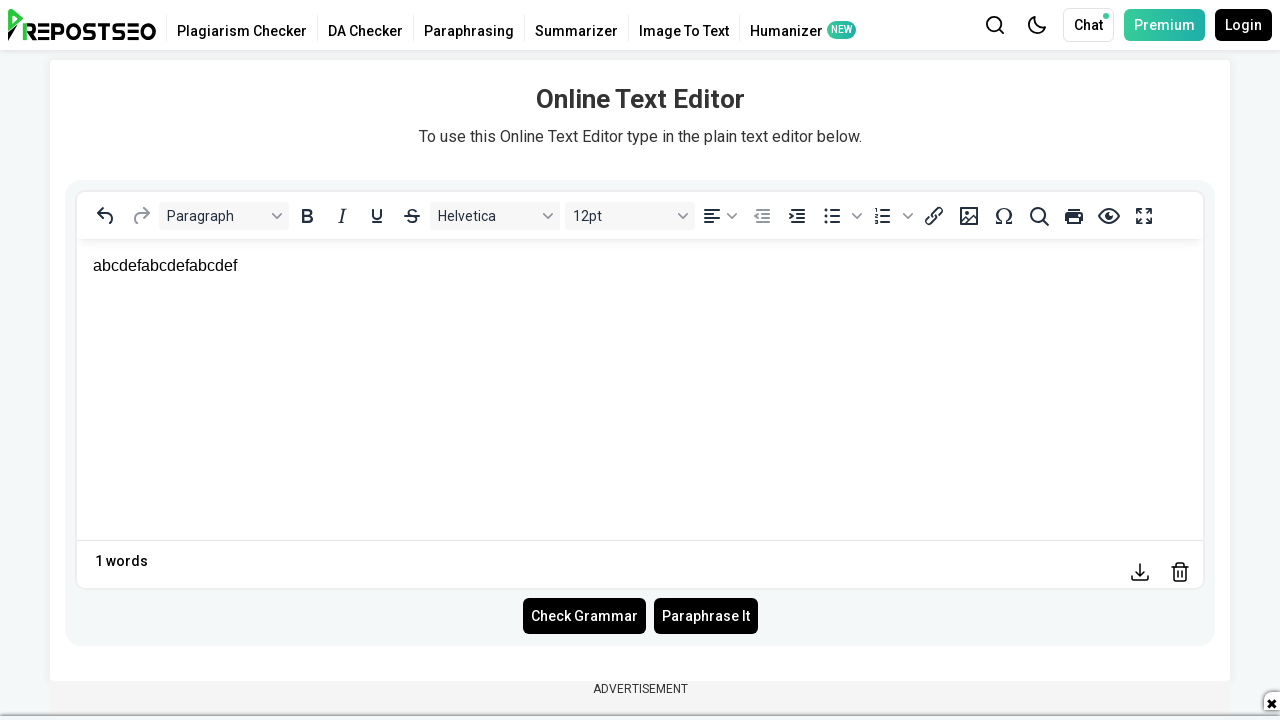

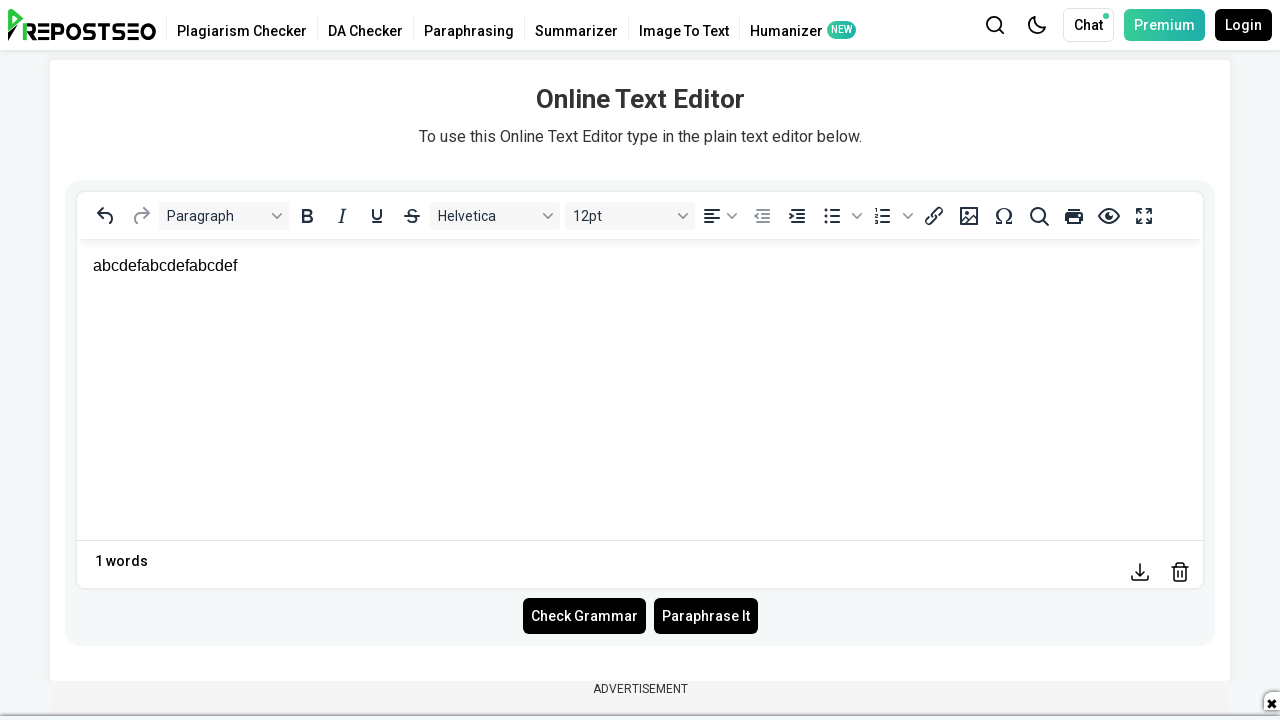